Tests finding and clicking a link element using partial link text selector on a Selenium practice page

Starting URL: https://testeroprogramowania.github.io/selenium/basics.html

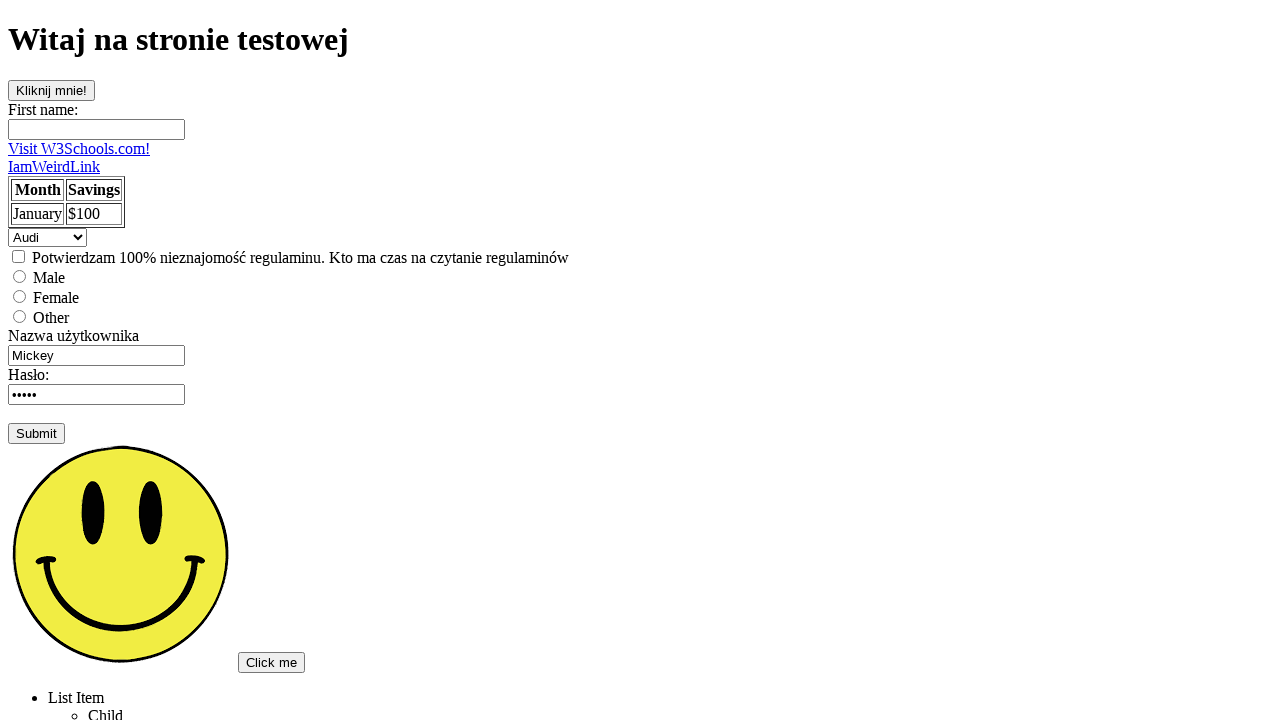

Navigated to Selenium practice page
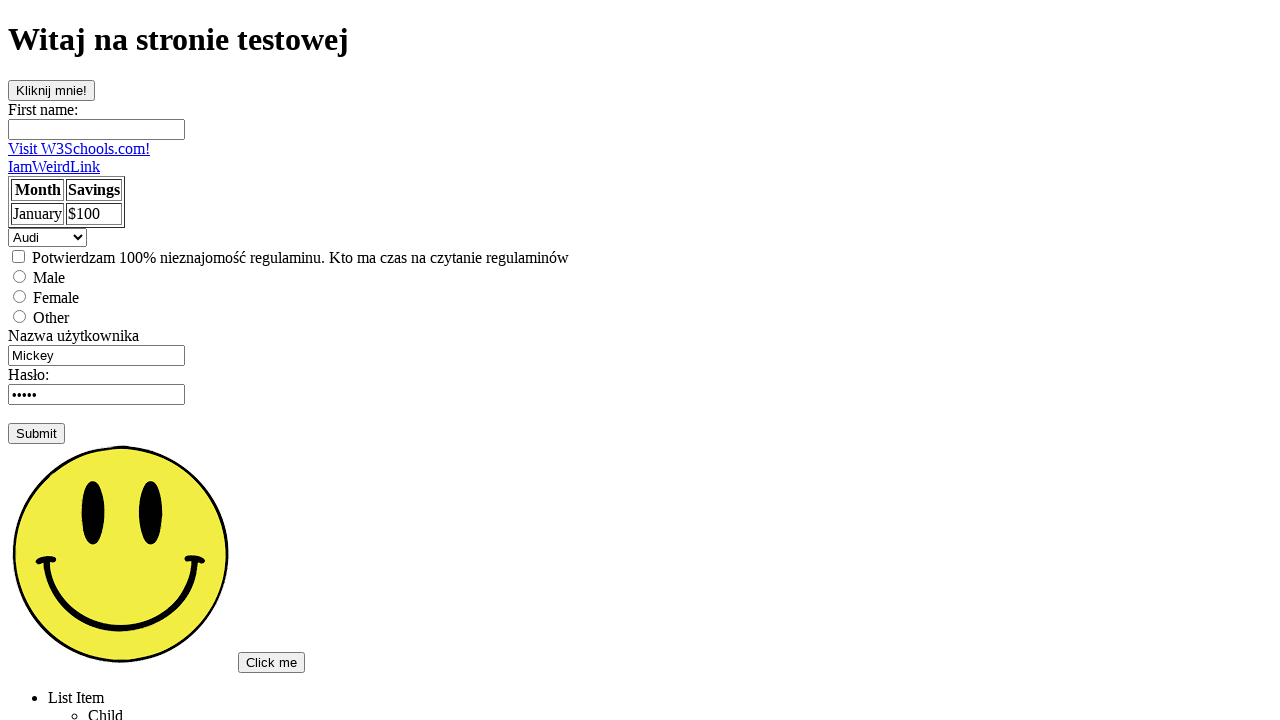

Clicked link containing 'IamWeird' text at (54, 166) on a:has-text('IamWeird')
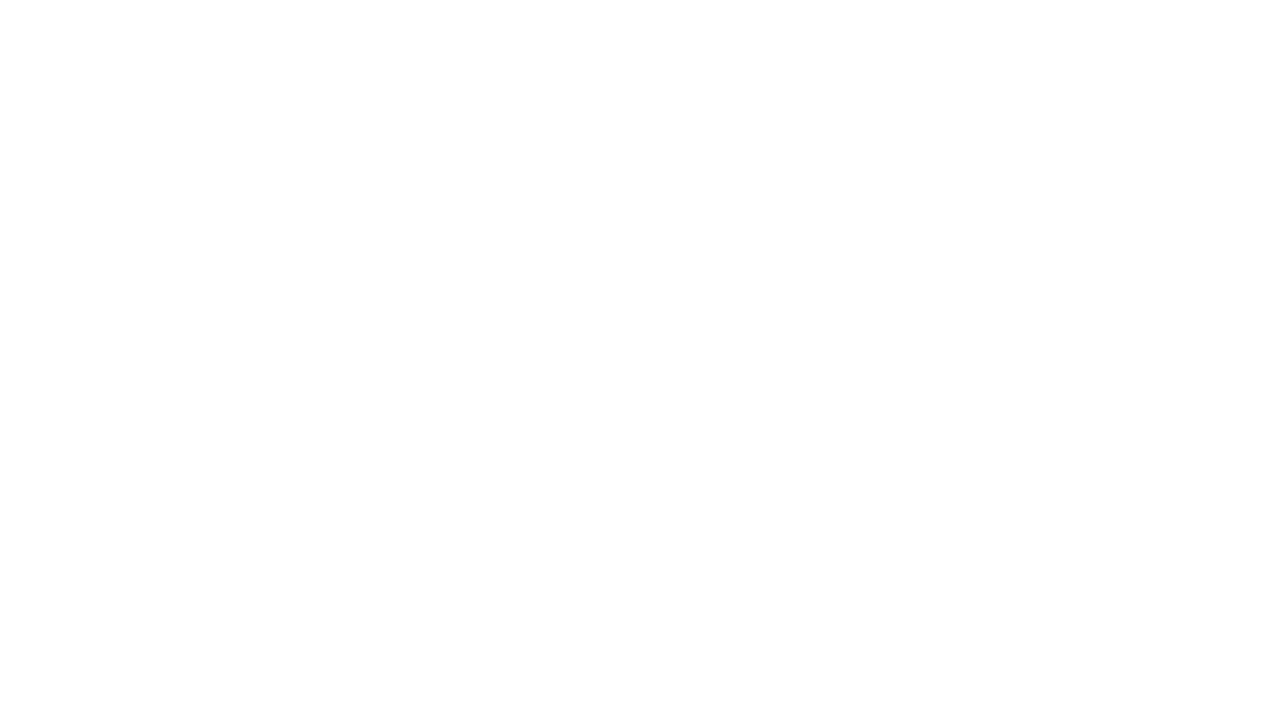

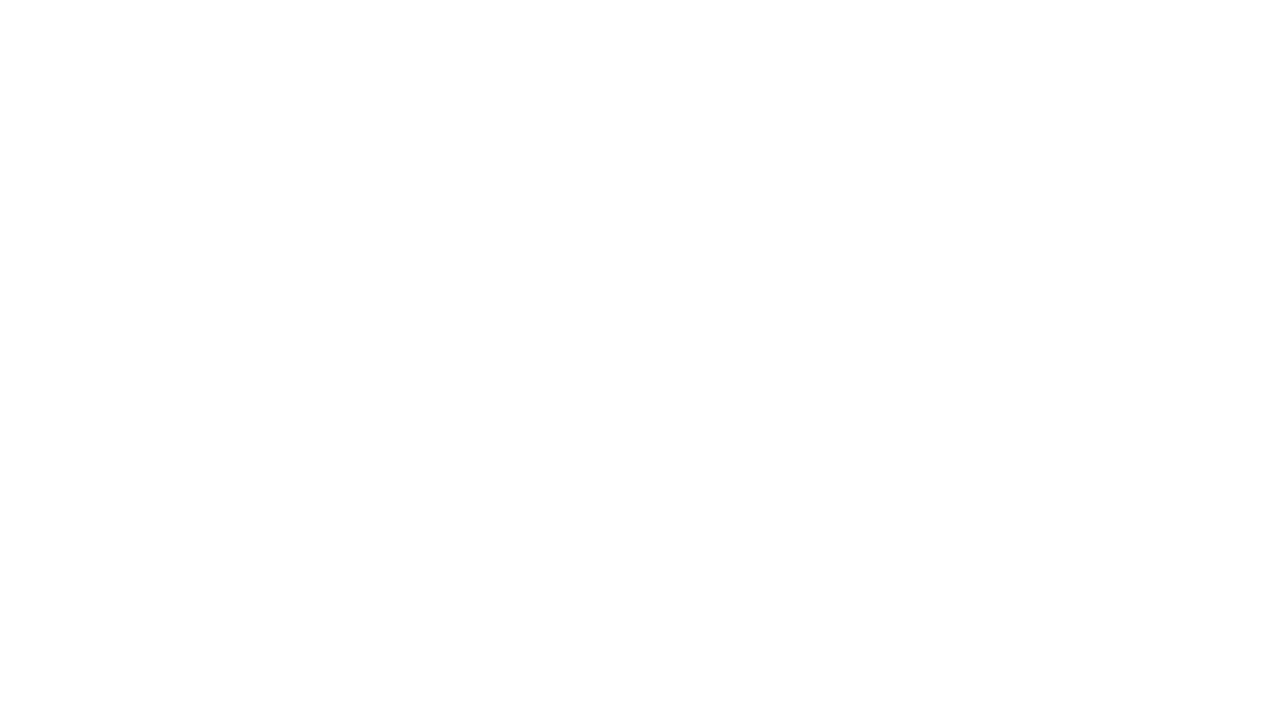